Tests clearing the complete state of all items by checking and unchecking toggle all

Starting URL: https://demo.playwright.dev/todomvc

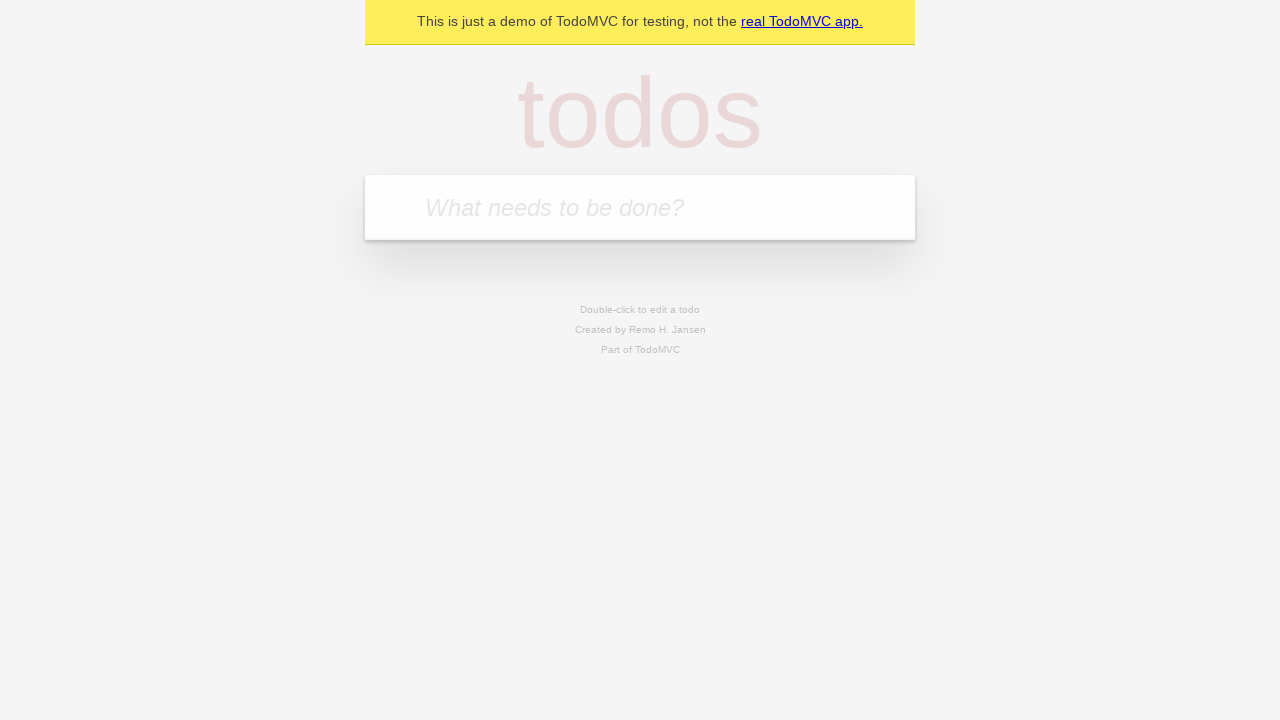

Located the 'What needs to be done?' input field
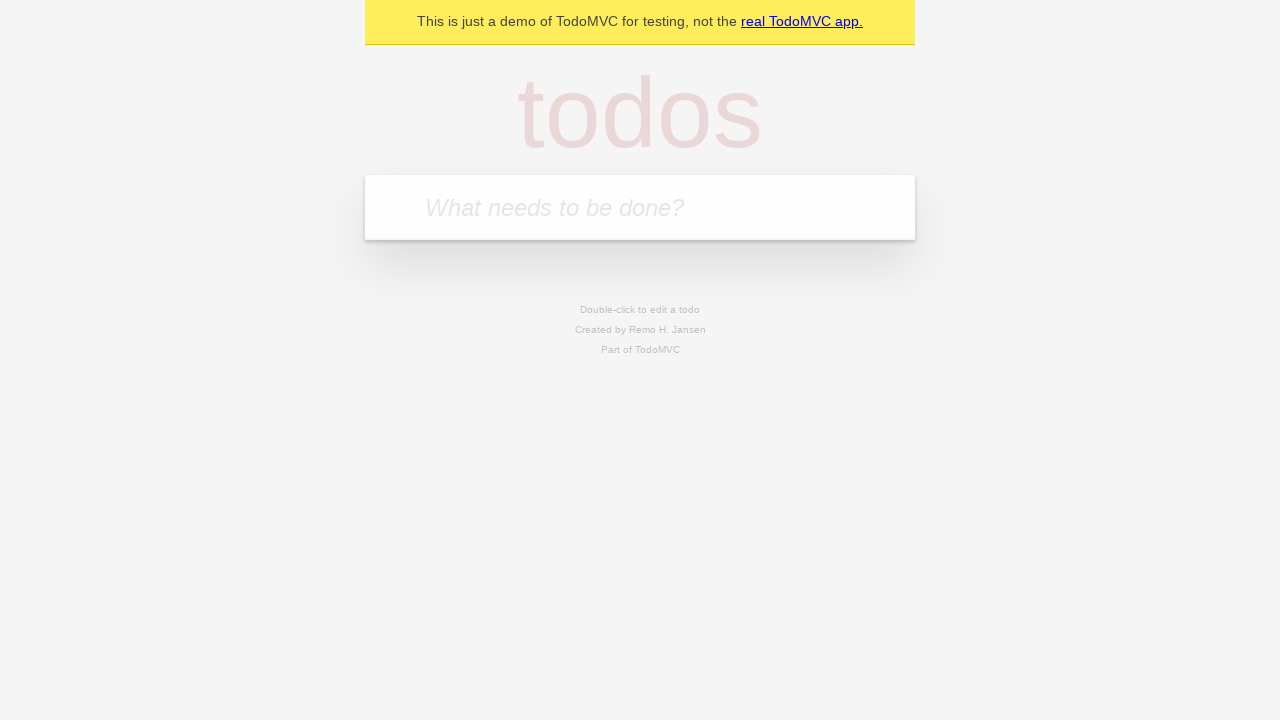

Filled todo input with 'buy some cheese' on internal:attr=[placeholder="What needs to be done?"i]
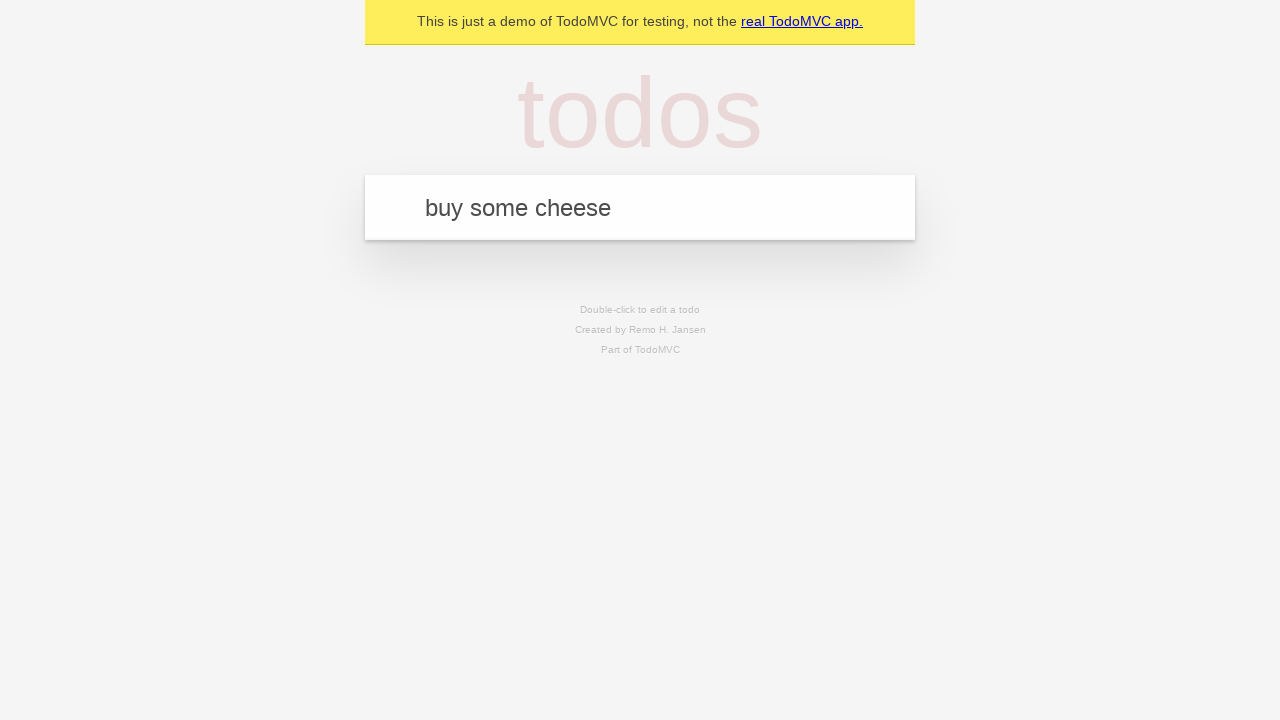

Pressed Enter to add todo 'buy some cheese' on internal:attr=[placeholder="What needs to be done?"i]
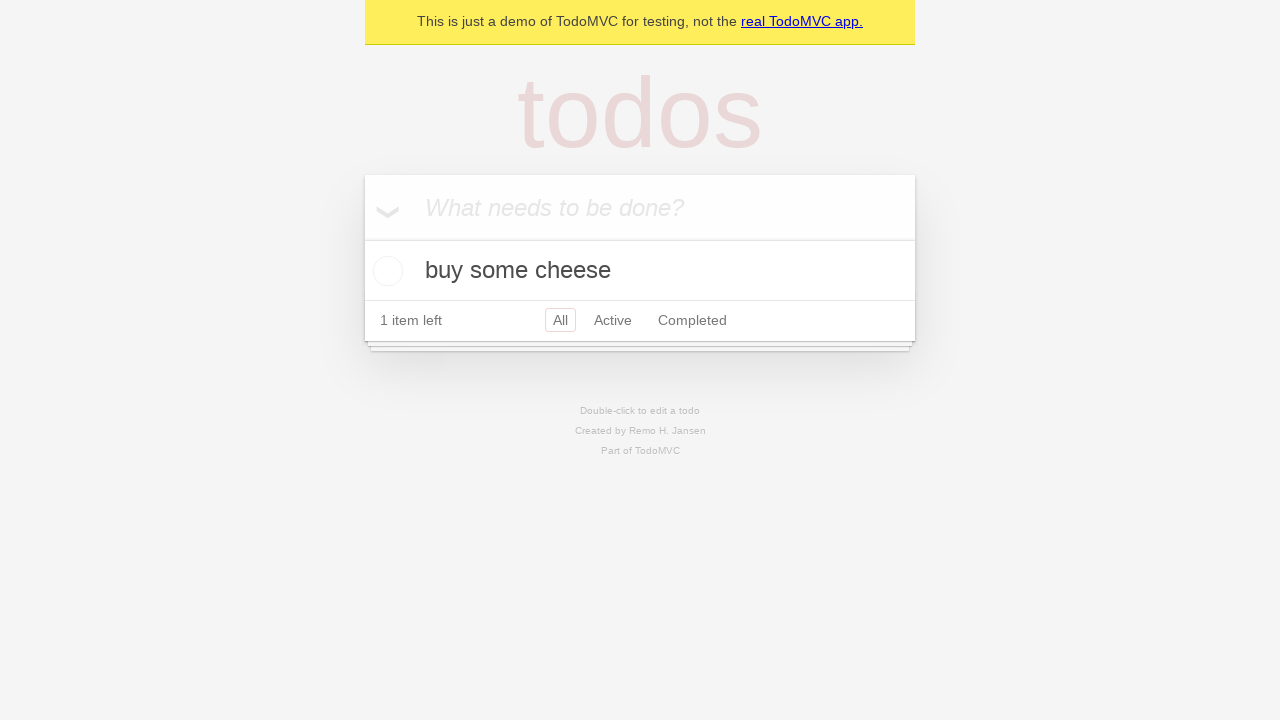

Filled todo input with 'feed the cat' on internal:attr=[placeholder="What needs to be done?"i]
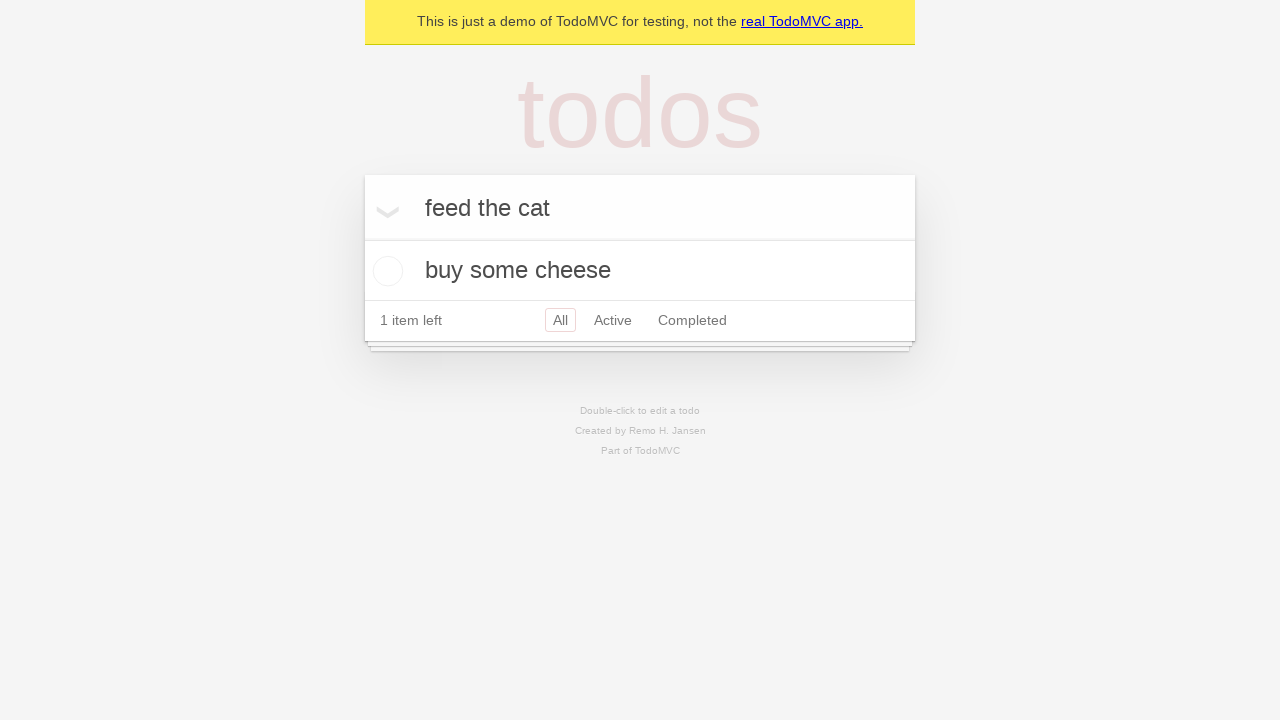

Pressed Enter to add todo 'feed the cat' on internal:attr=[placeholder="What needs to be done?"i]
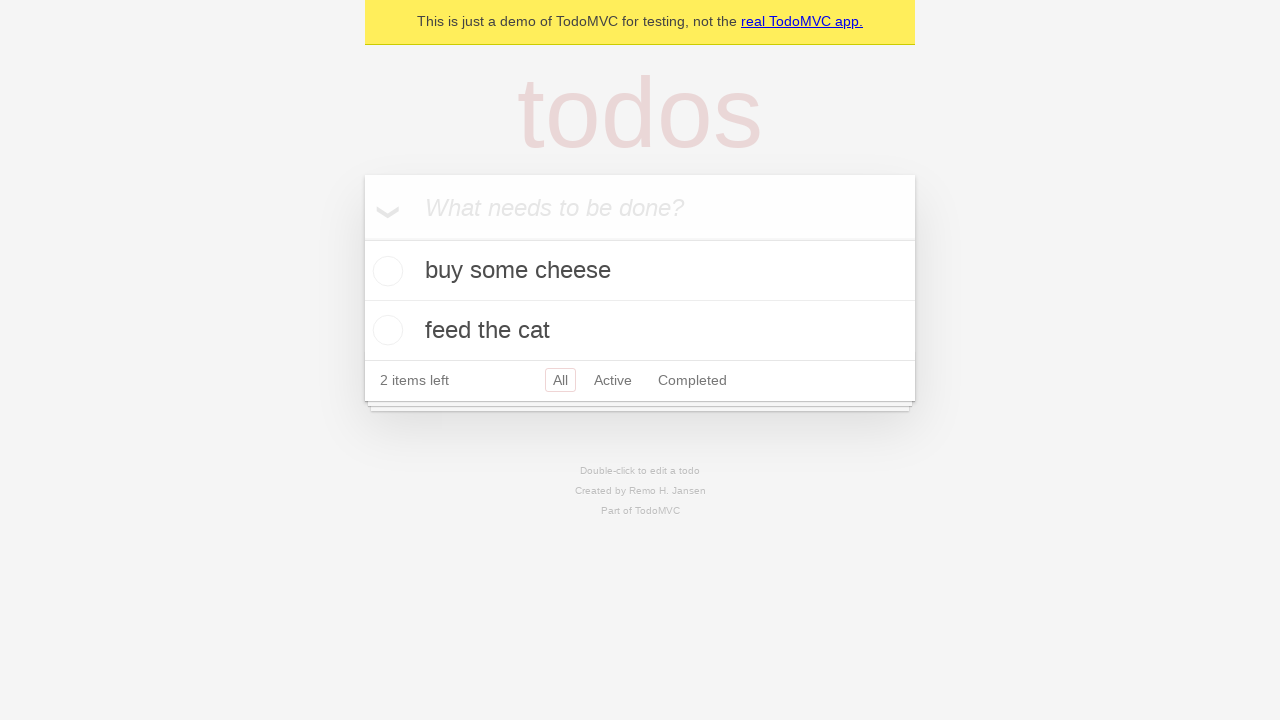

Filled todo input with 'book a doctors appointment' on internal:attr=[placeholder="What needs to be done?"i]
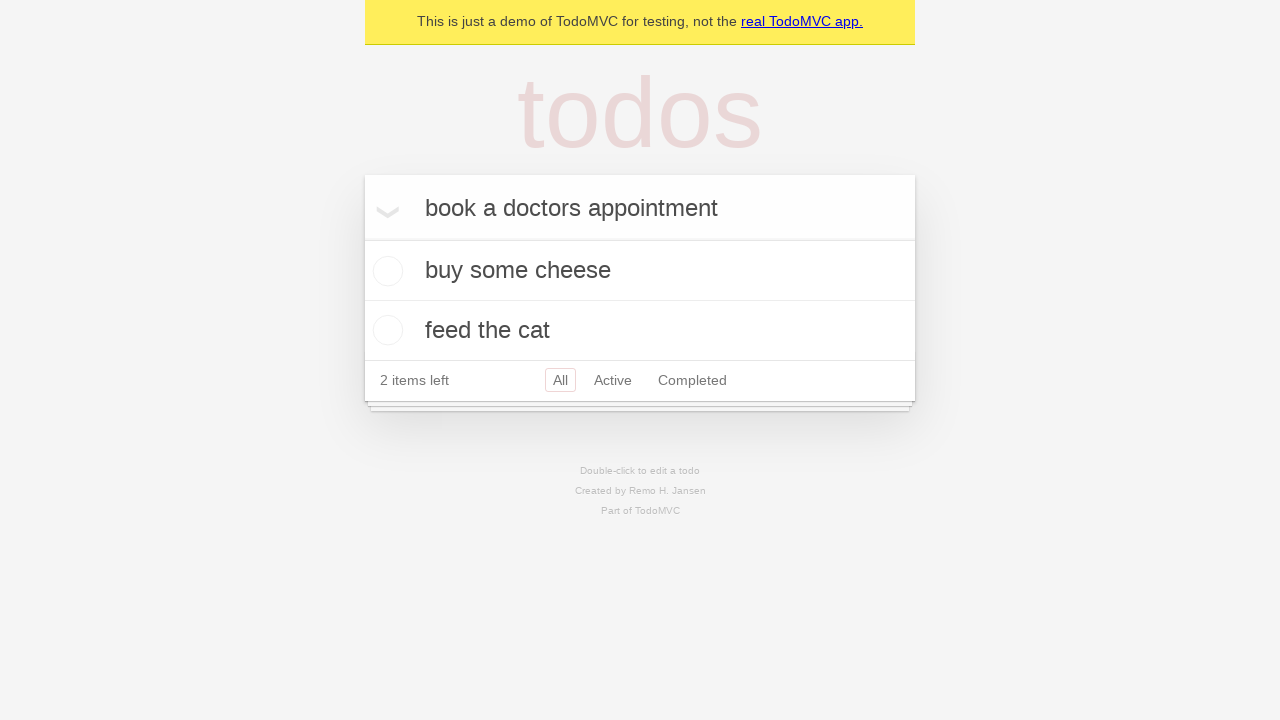

Pressed Enter to add todo 'book a doctors appointment' on internal:attr=[placeholder="What needs to be done?"i]
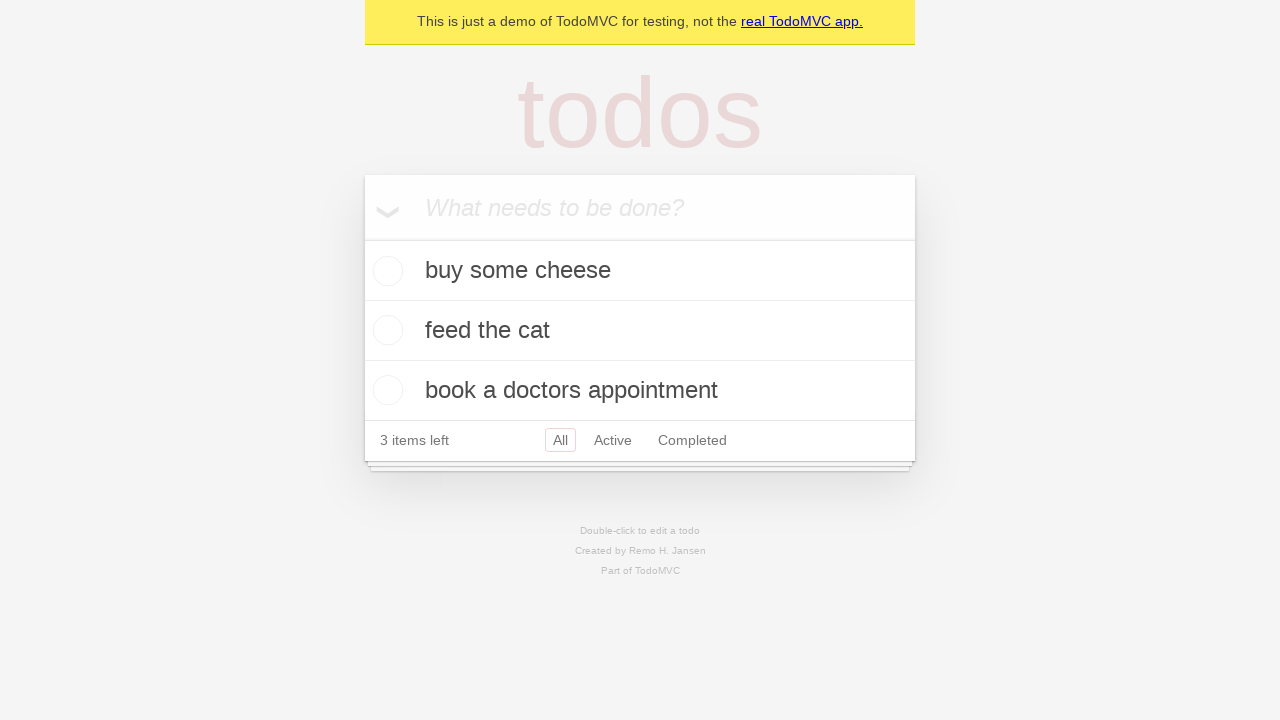

Located the 'Mark all as complete' toggle button
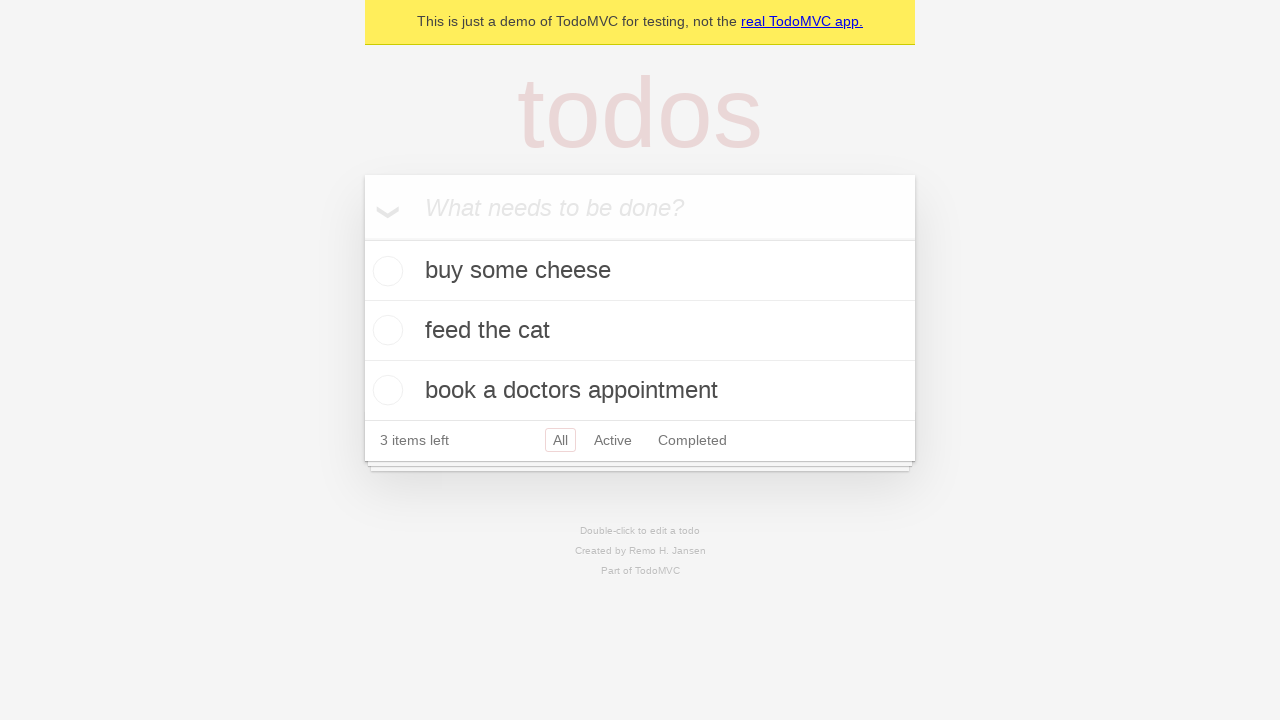

Checked the toggle all button to mark all items as complete at (362, 238) on internal:label="Mark all as complete"i
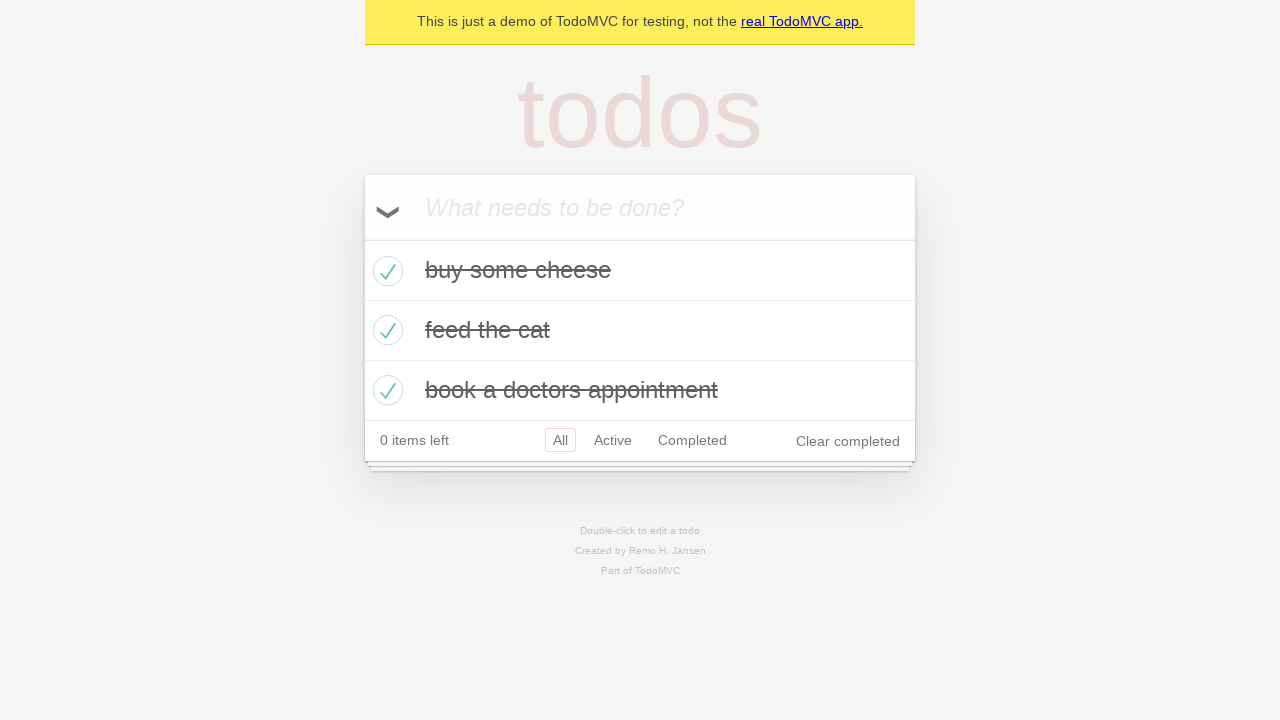

Unchecked the toggle all button to clear the complete state of all items at (362, 238) on internal:label="Mark all as complete"i
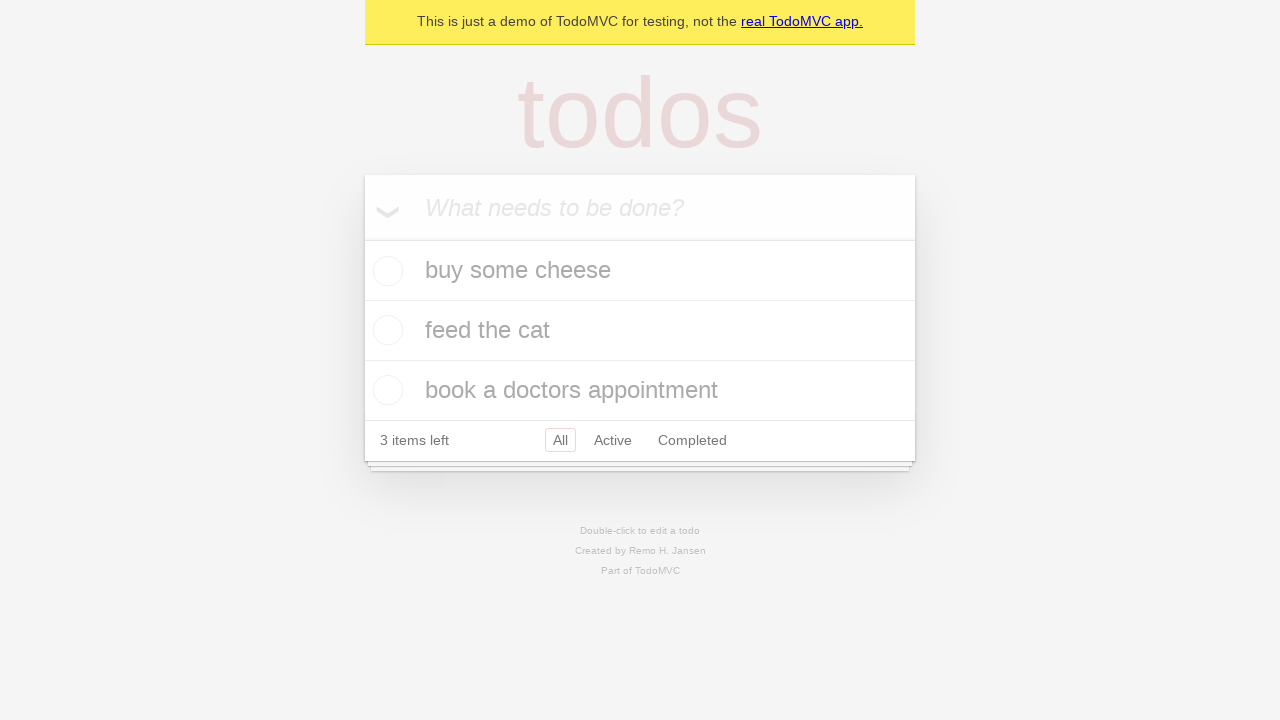

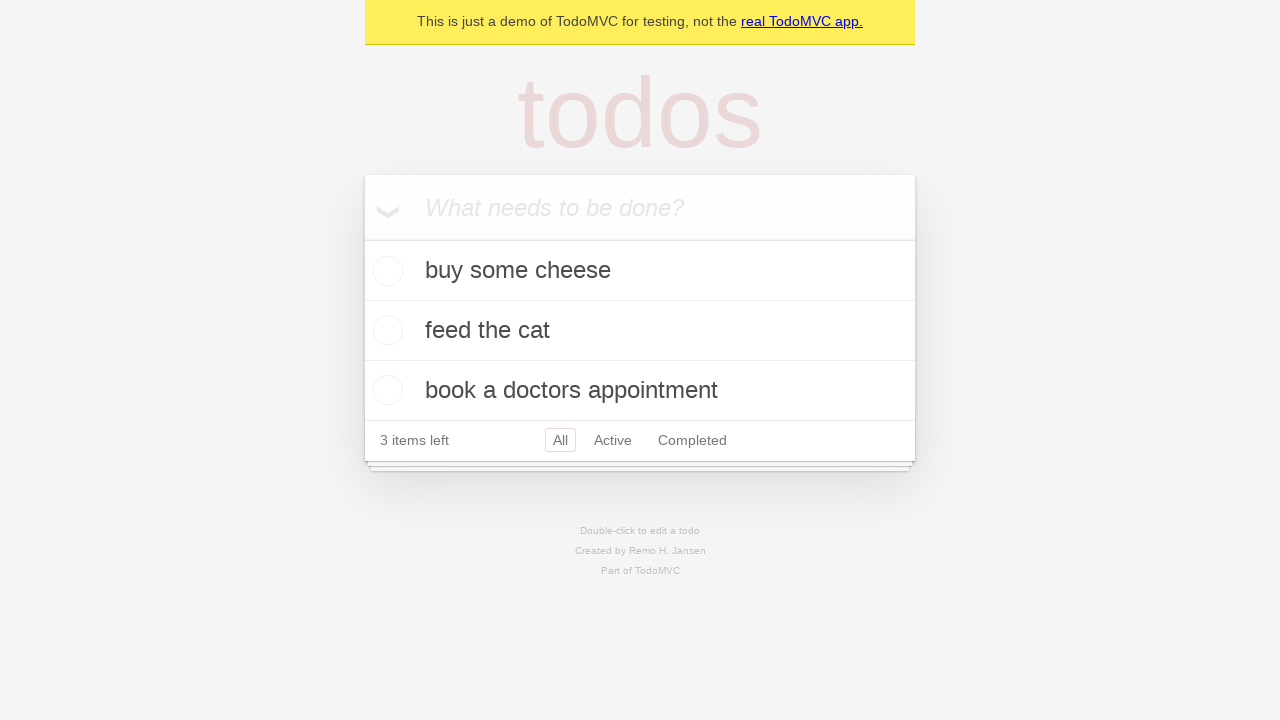